Tests deleting a task in TodoMVC by adding a task, hovering over it to reveal the delete button, clicking delete, and verifying removal

Starting URL: https://demo.playwright.dev/todomvc/

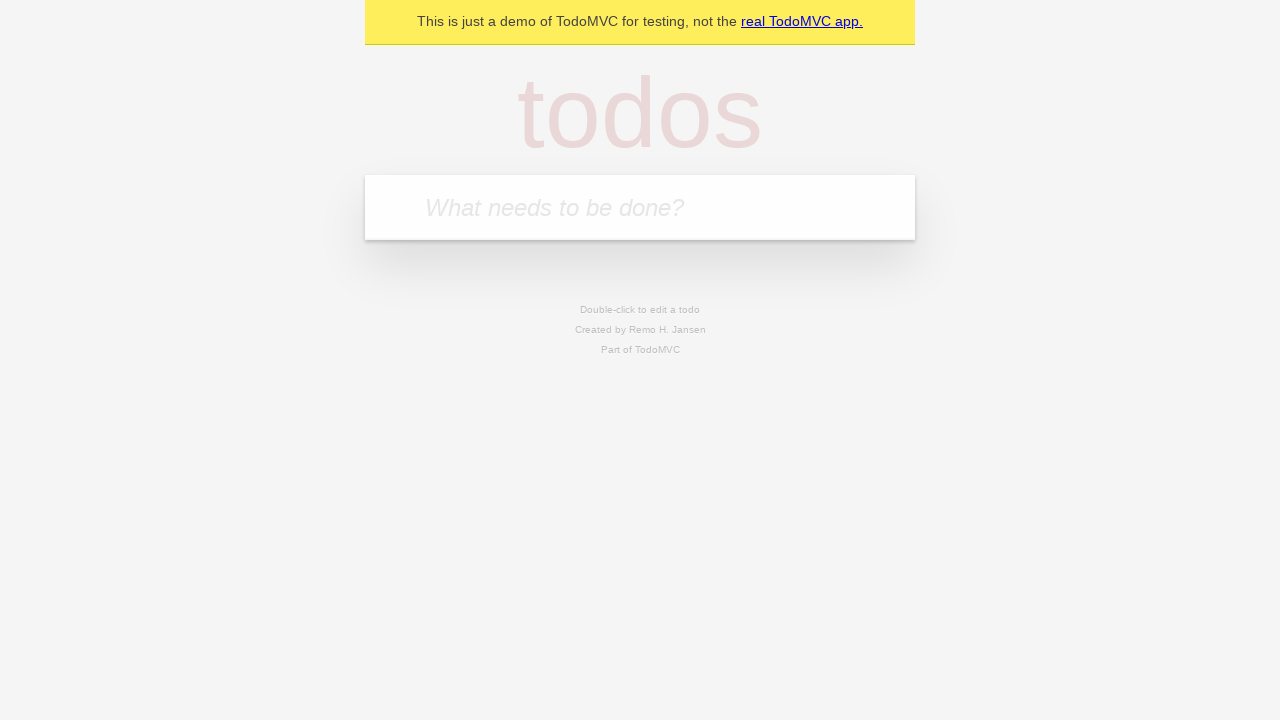

Filled new todo input with 'Task 2' on .new-todo
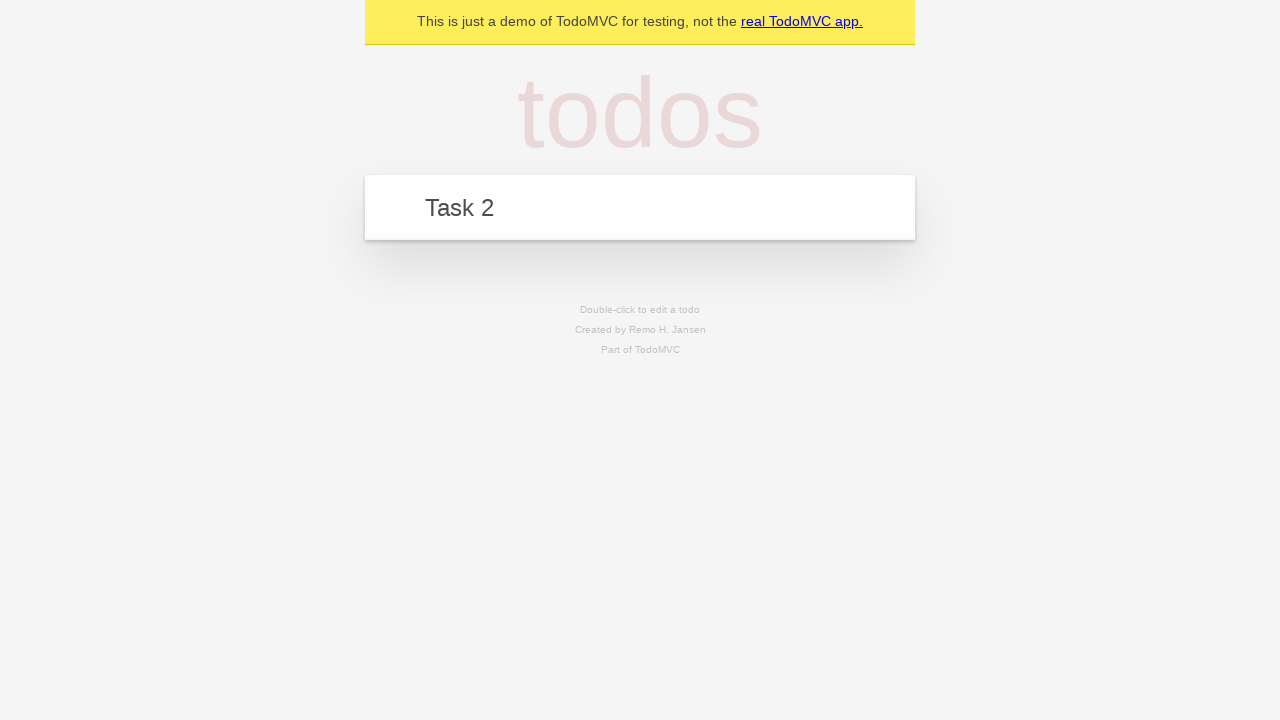

Pressed Enter to create the task on .new-todo
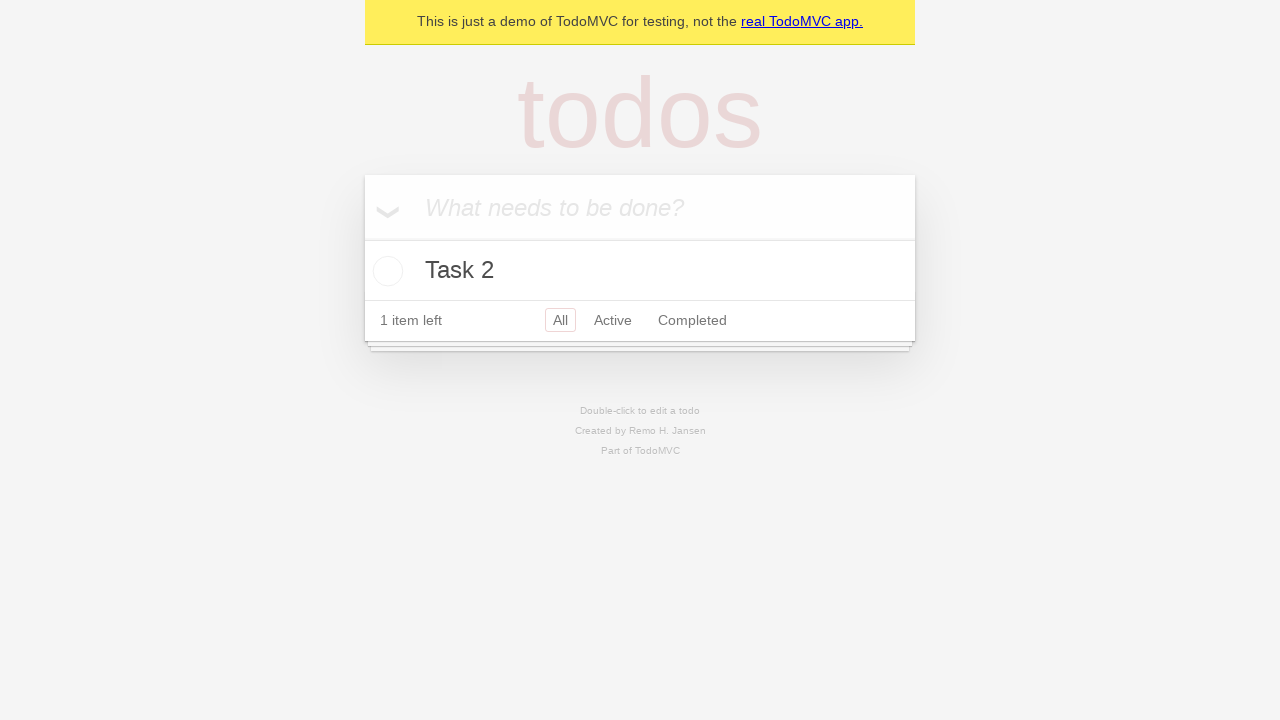

Task appeared in the todo list
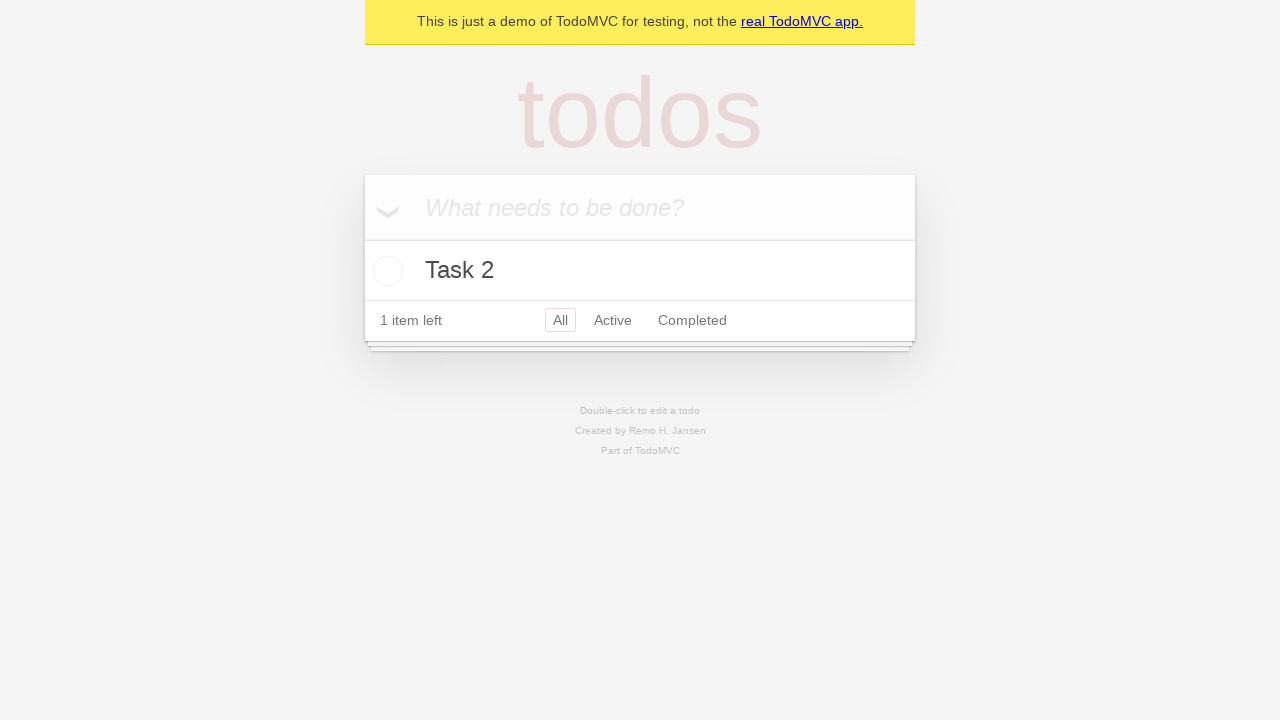

Hovered over the task to reveal delete button at (640, 271) on .todo-list li
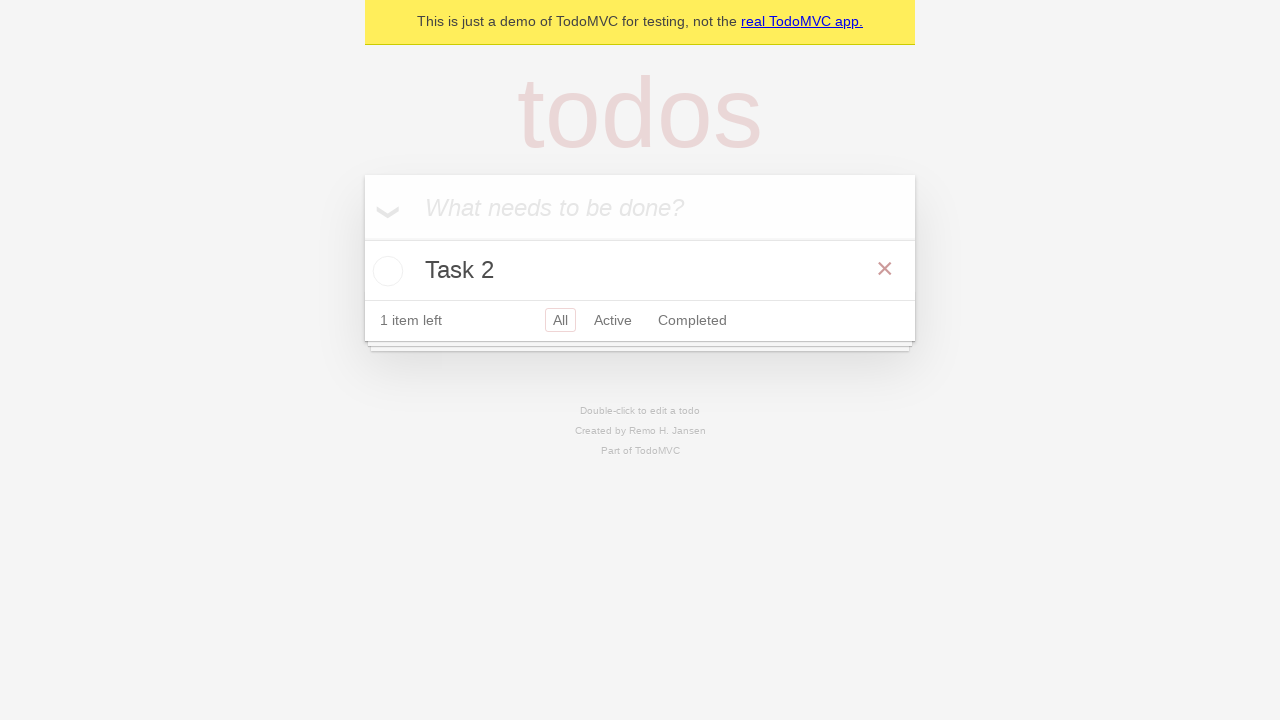

Clicked the delete button to remove the task at (885, 269) on .todo-list li .destroy
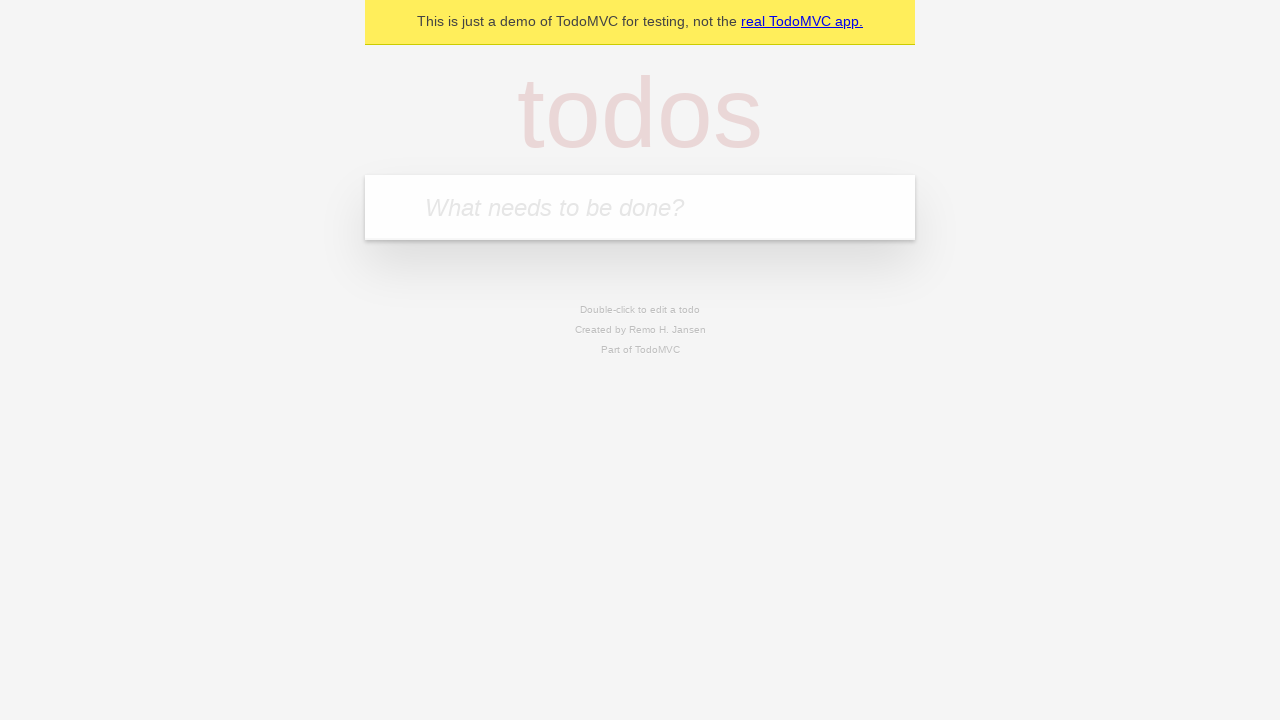

Waited 500ms for DOM update after deletion
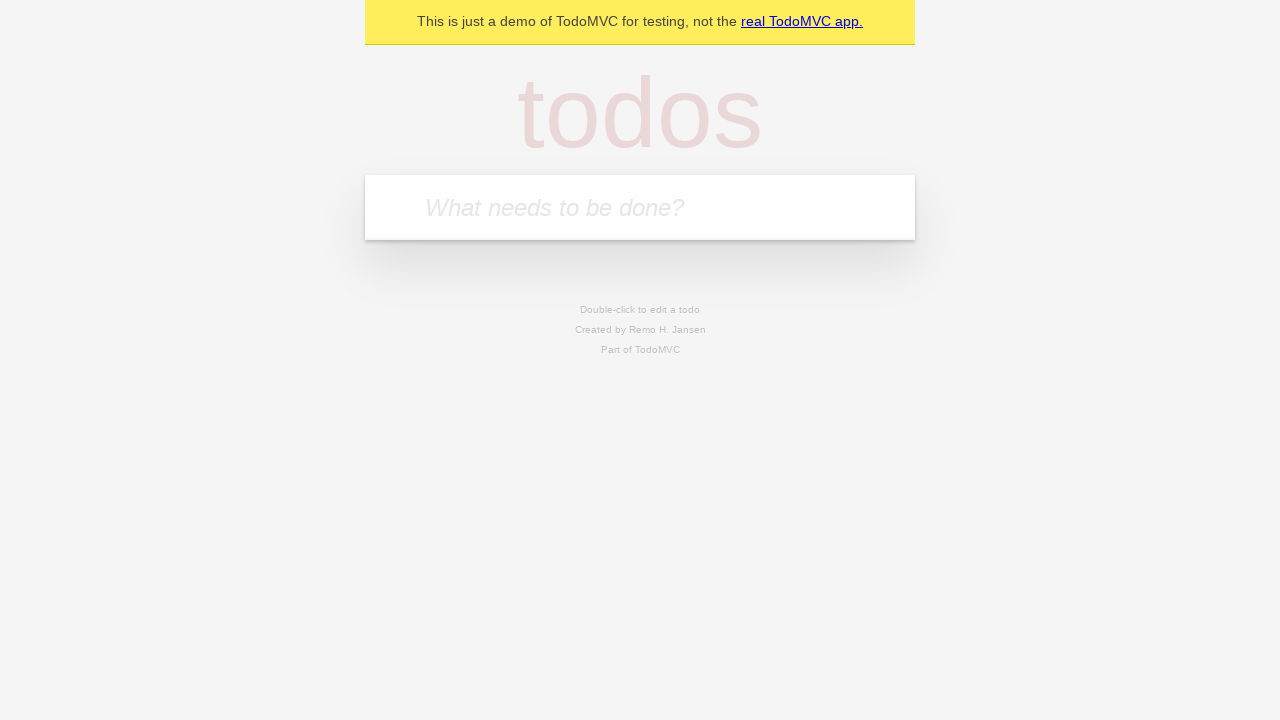

Verified task was deleted - task count is 0
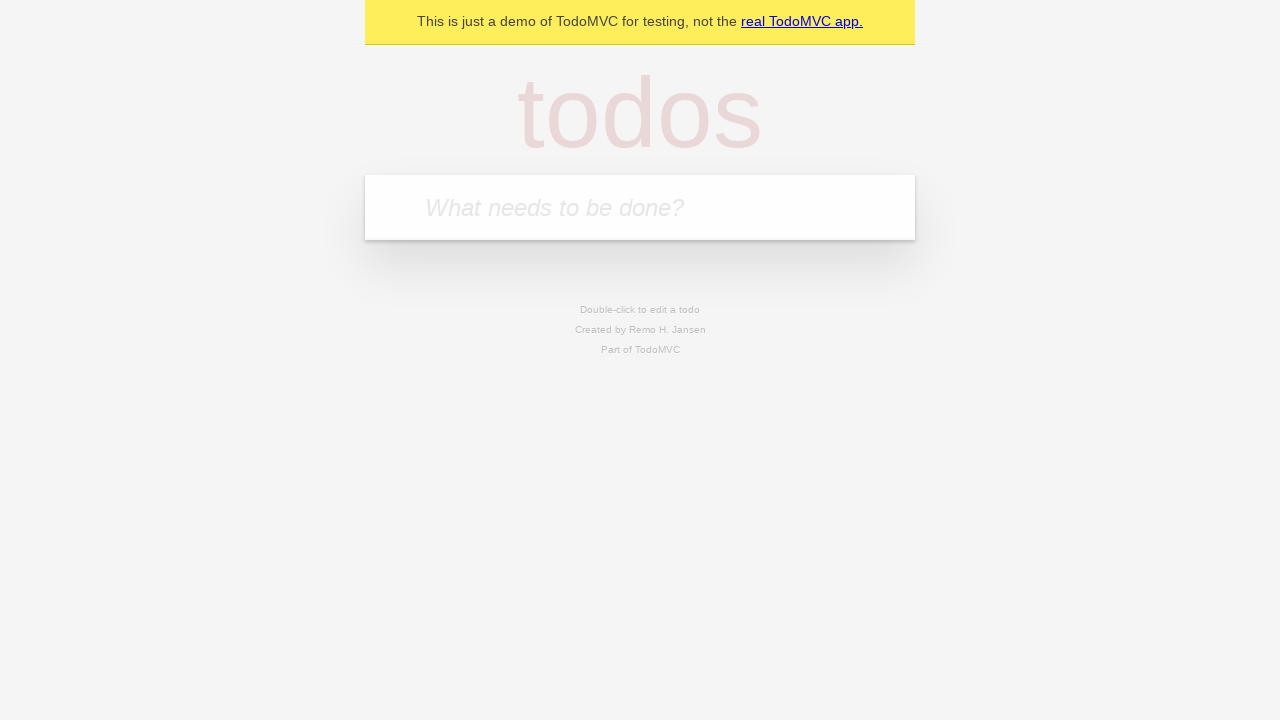

Assertion passed - task list is empty
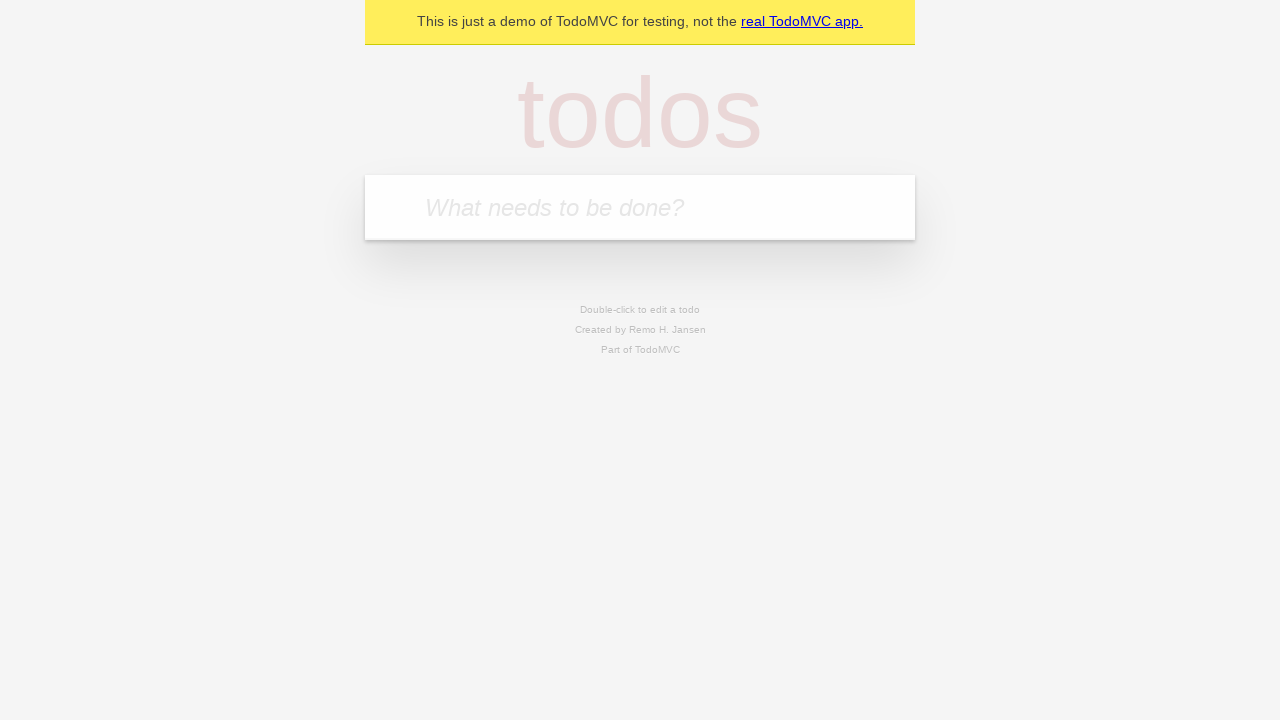

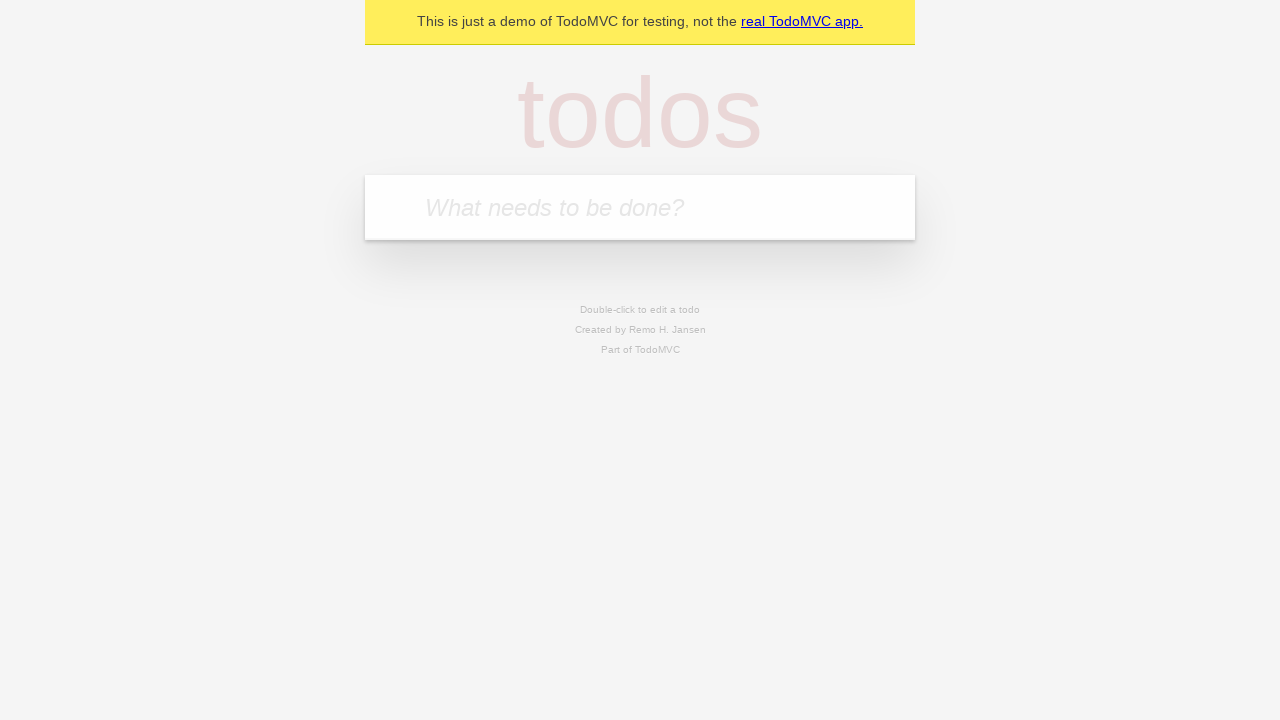